Waits for a price condition to be met, then solves a mathematical problem by calculating a value and submitting the answer

Starting URL: http://suninjuly.github.io/explicit_wait2.html

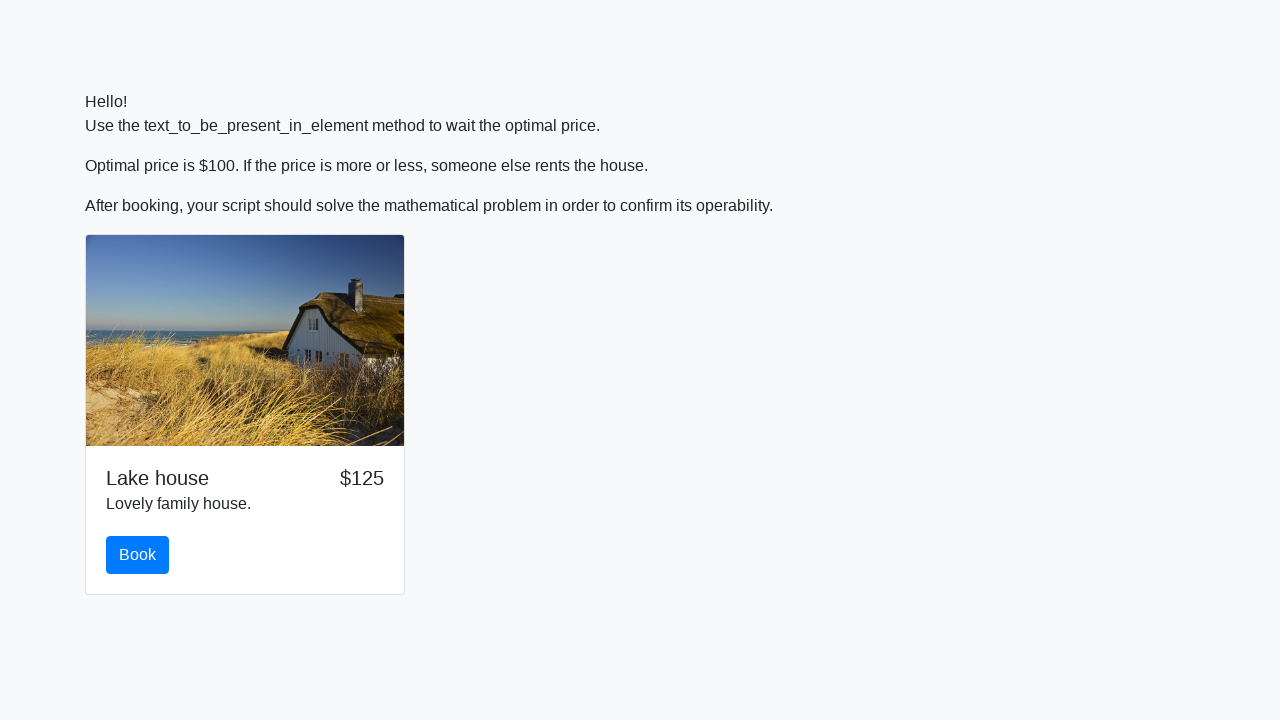

Waited for price to reach $100
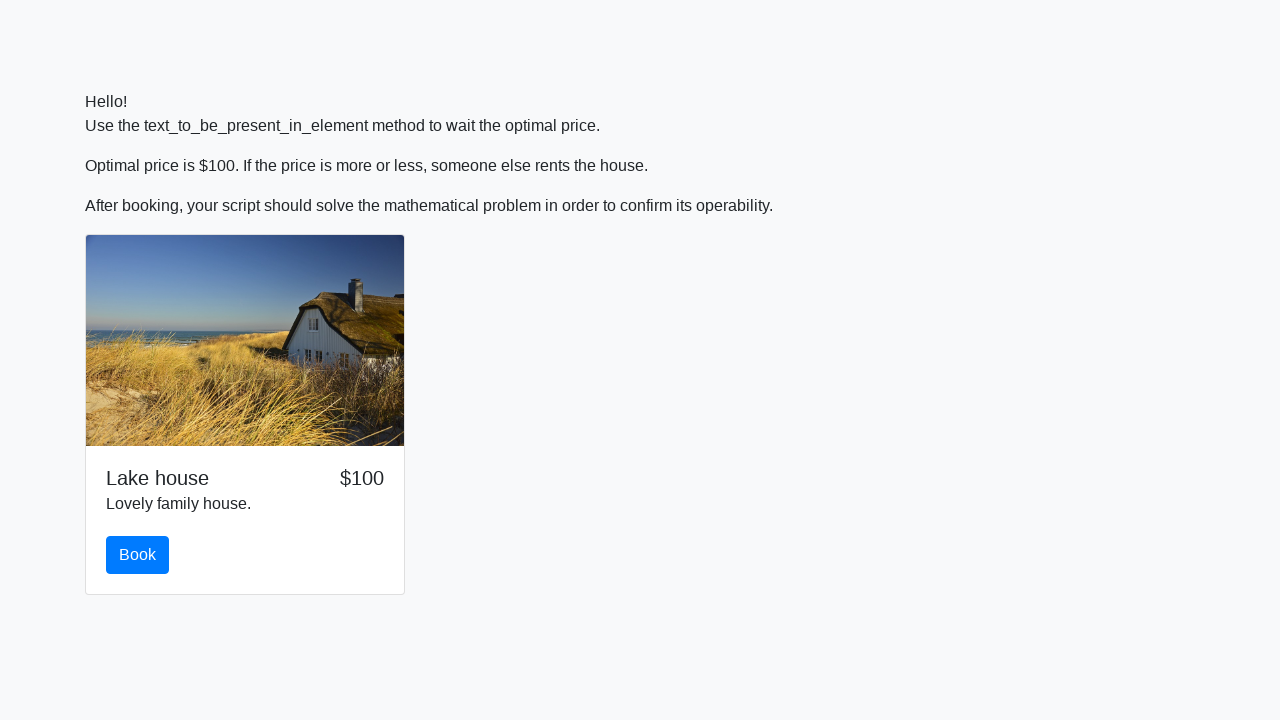

Clicked the book button at (138, 555) on #book
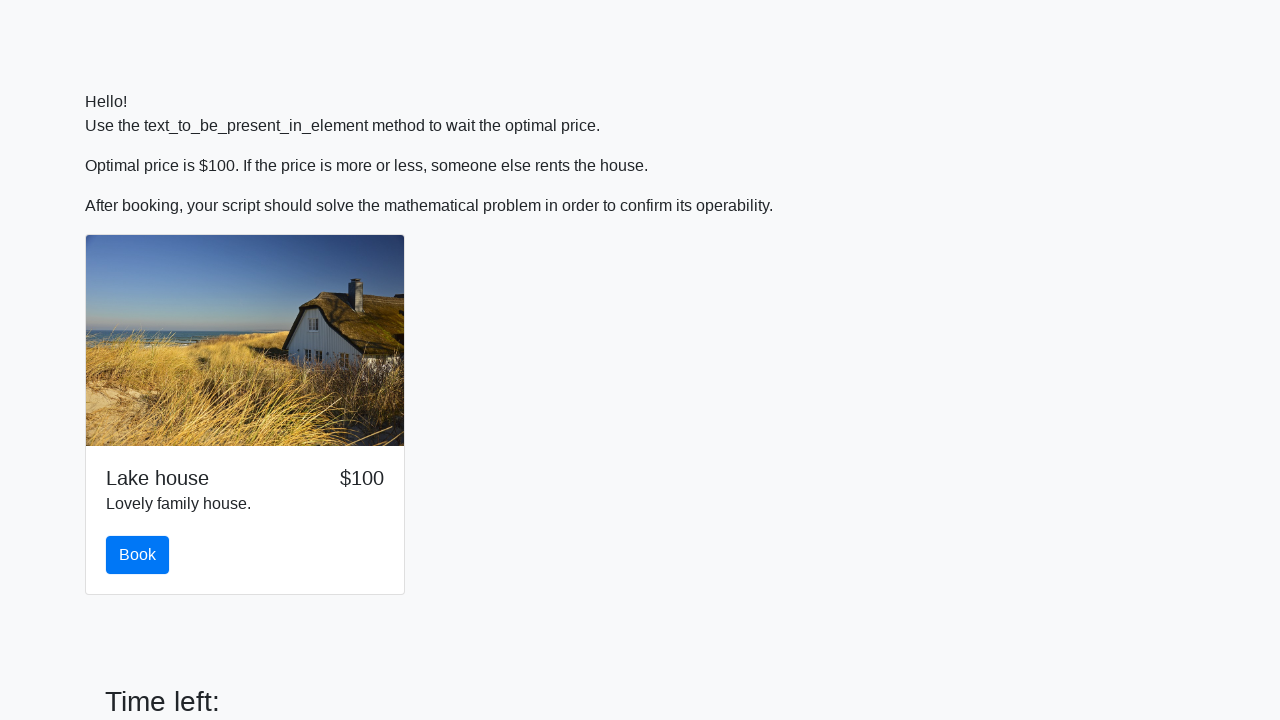

Retrieved input value: 347
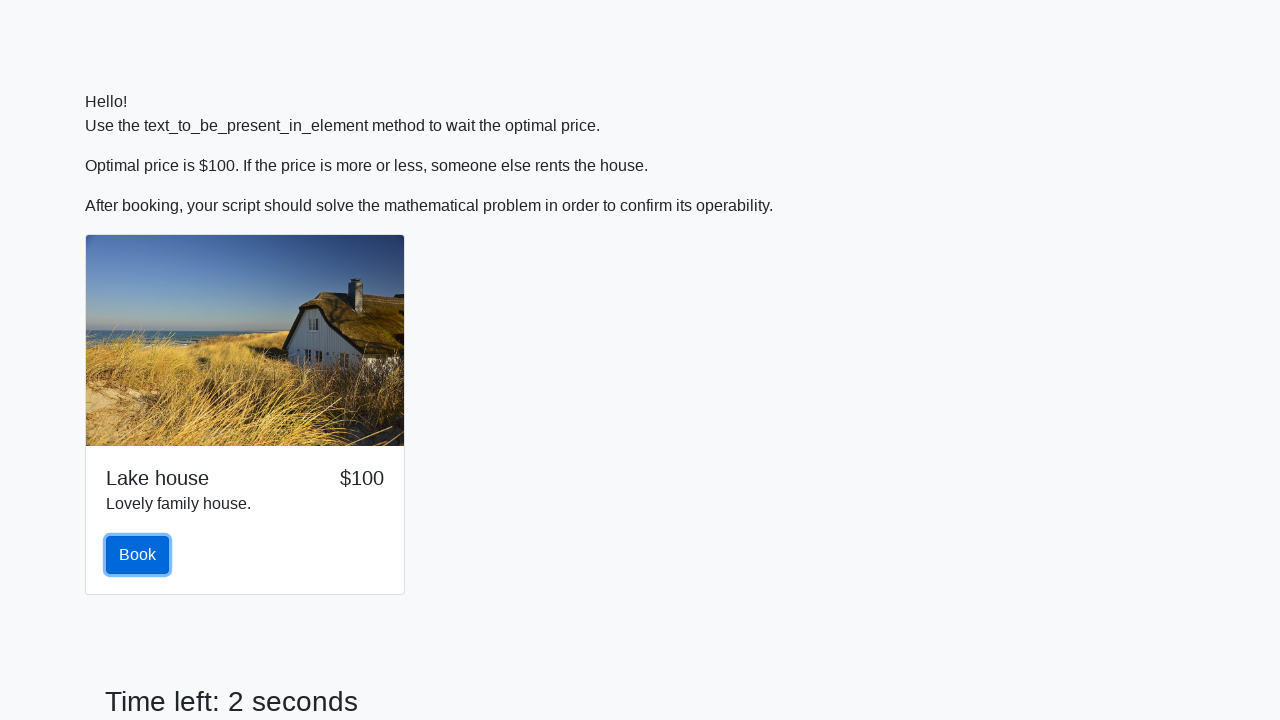

Calculated answer using mathematical formula: 2.4742123007220043
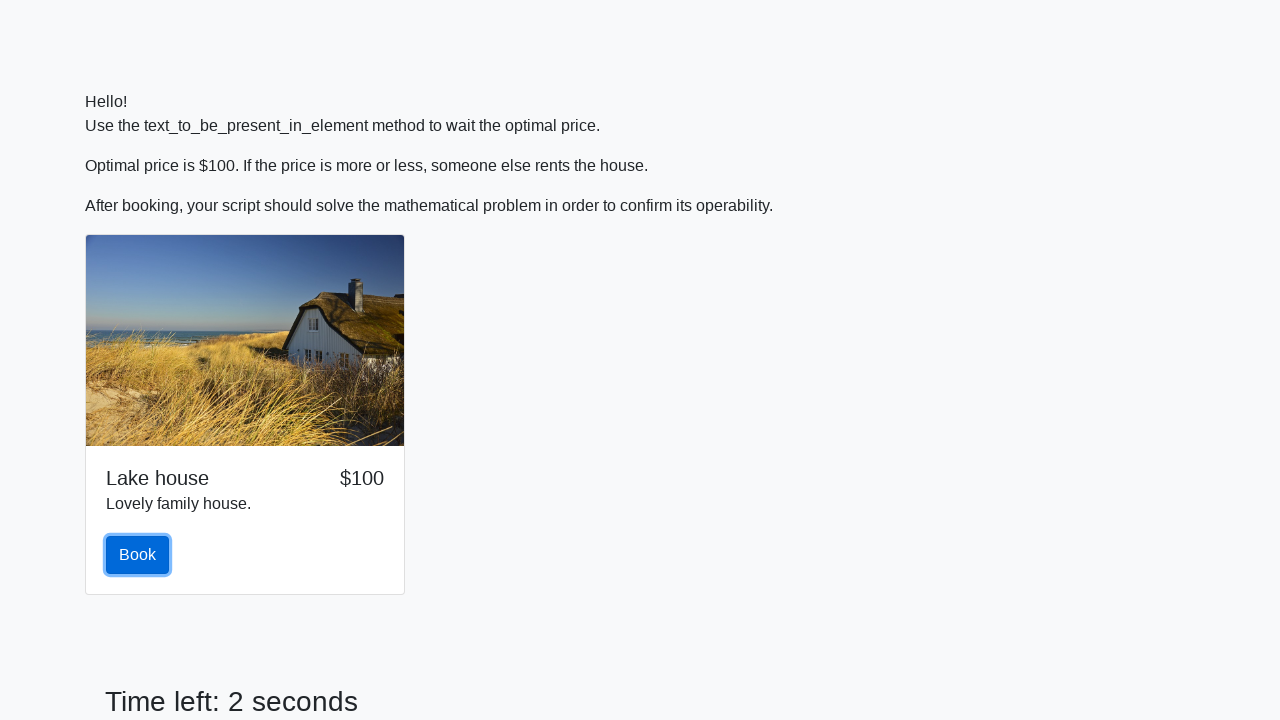

Filled answer field with calculated value: 2.4742123007220043 on #answer
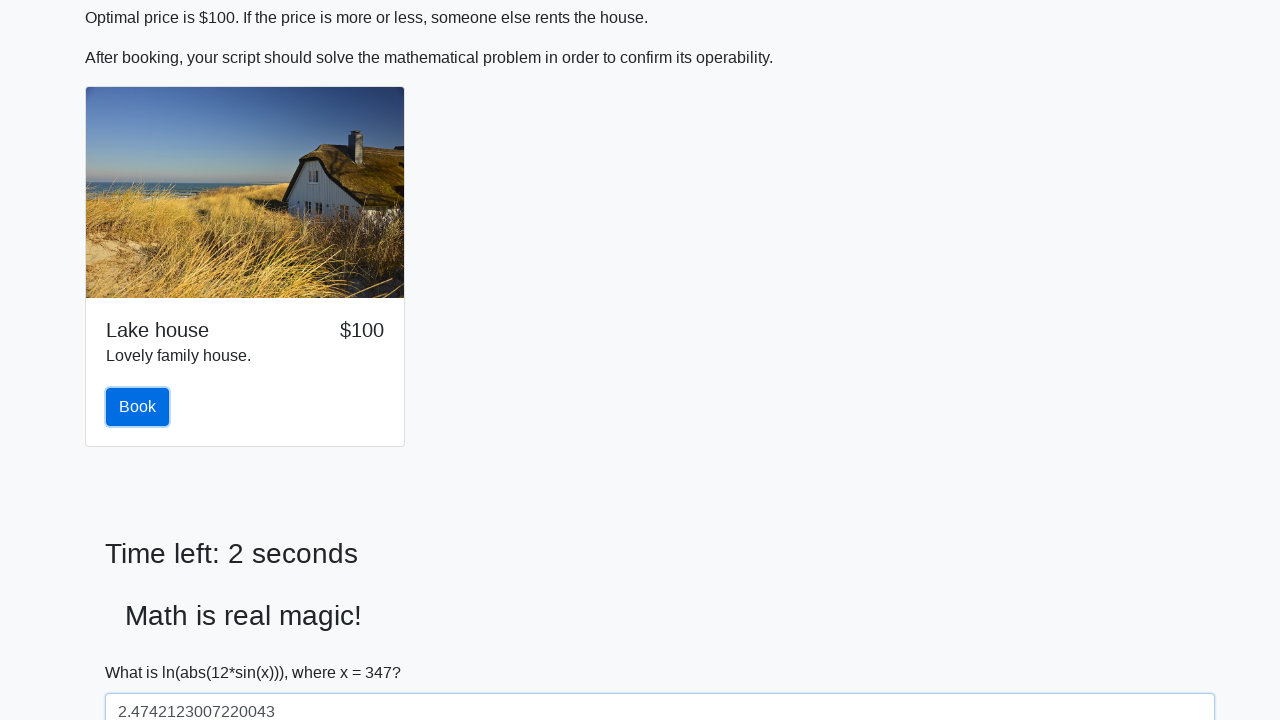

Clicked the solve button at (143, 651) on #solve
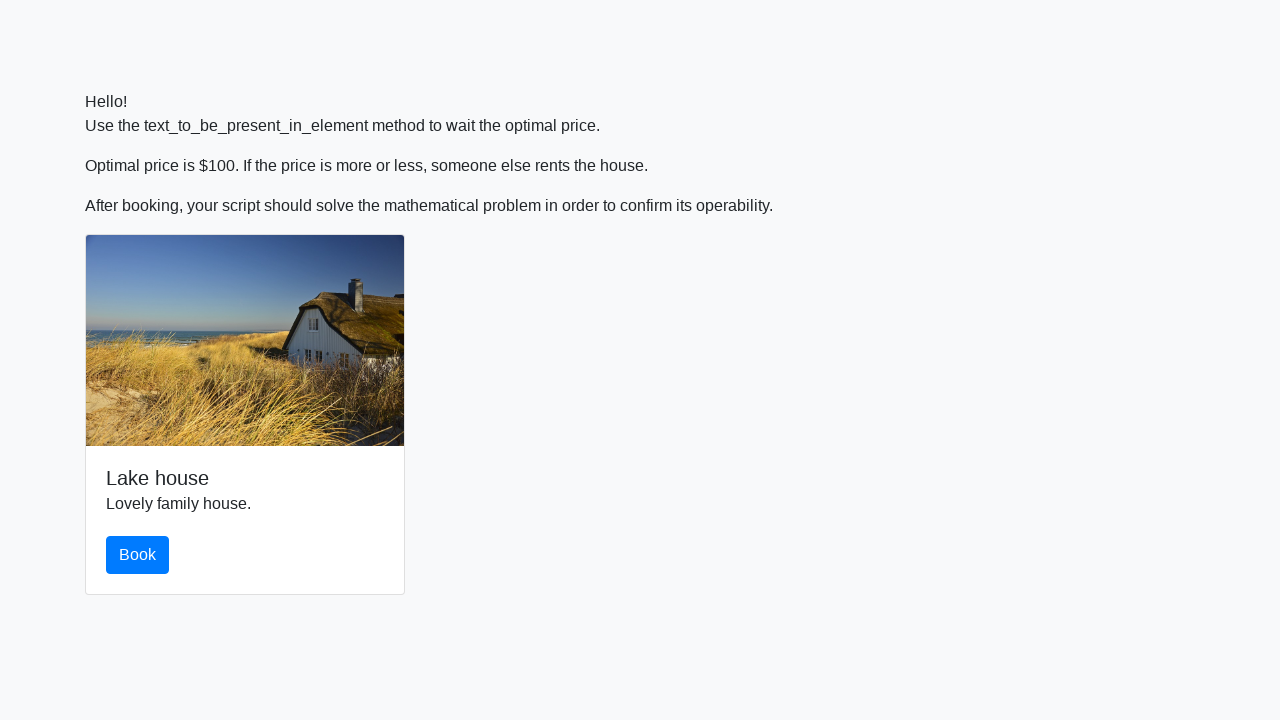

Set up dialog handler to accept alerts
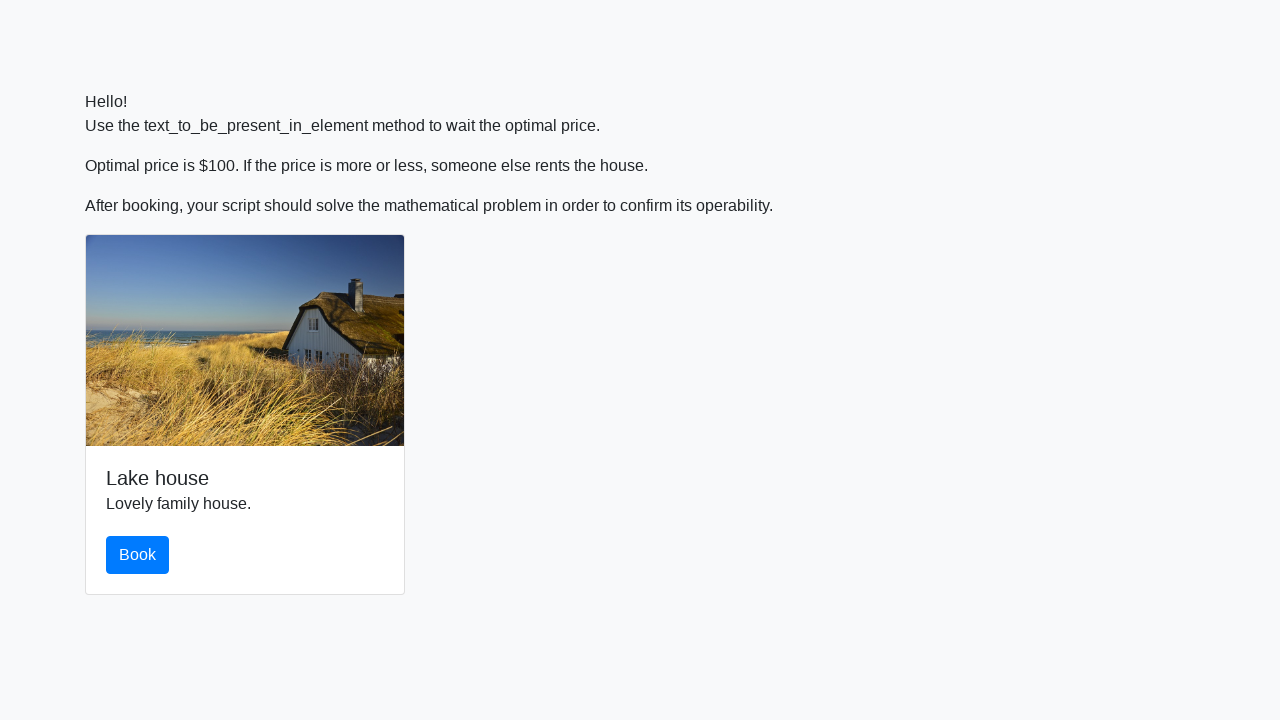

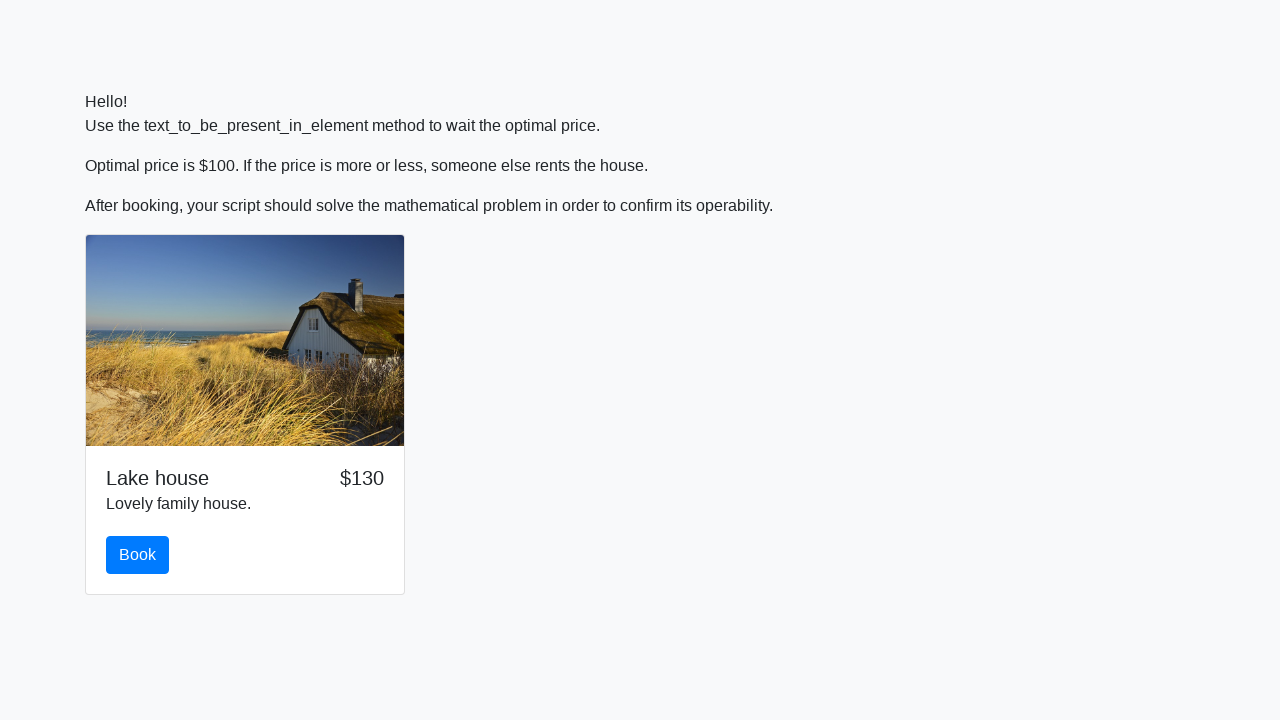